Solves a math puzzle by reading two numbers from the page, calculating their sum, selecting the sum from a dropdown menu, and submitting the answer.

Starting URL: http://suninjuly.github.io/selects2.html

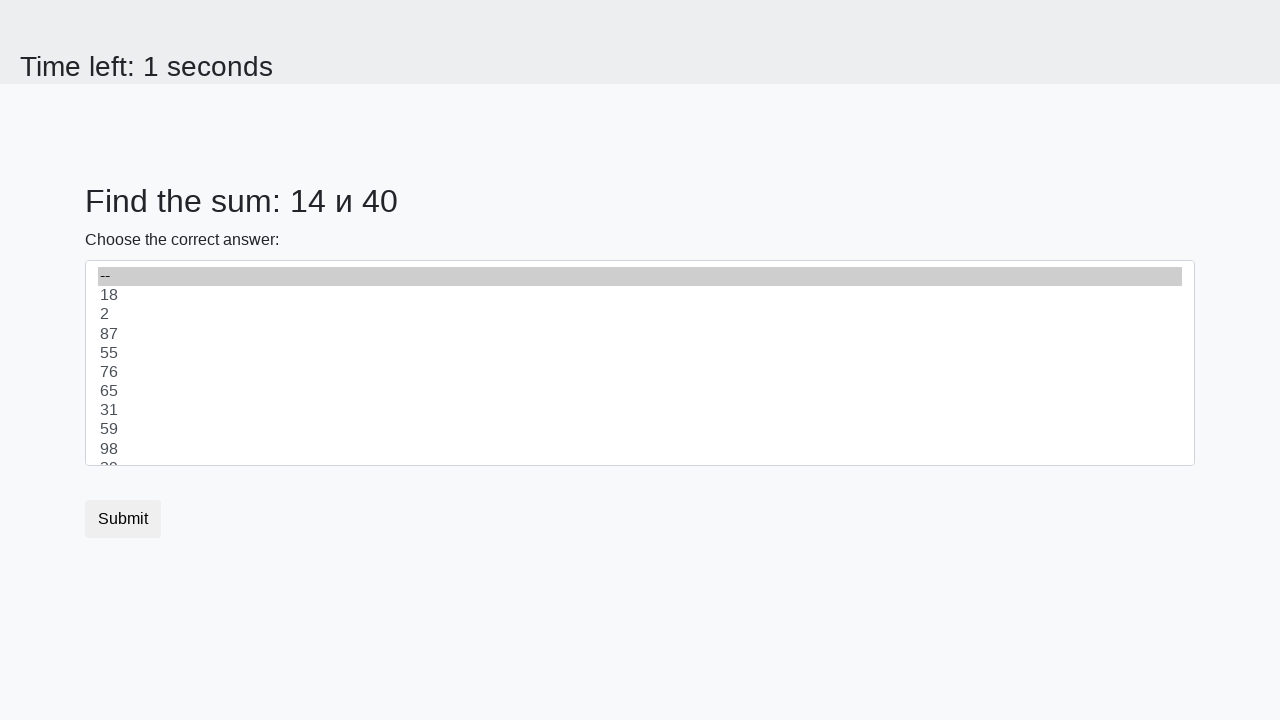

Read first number from #num1 element
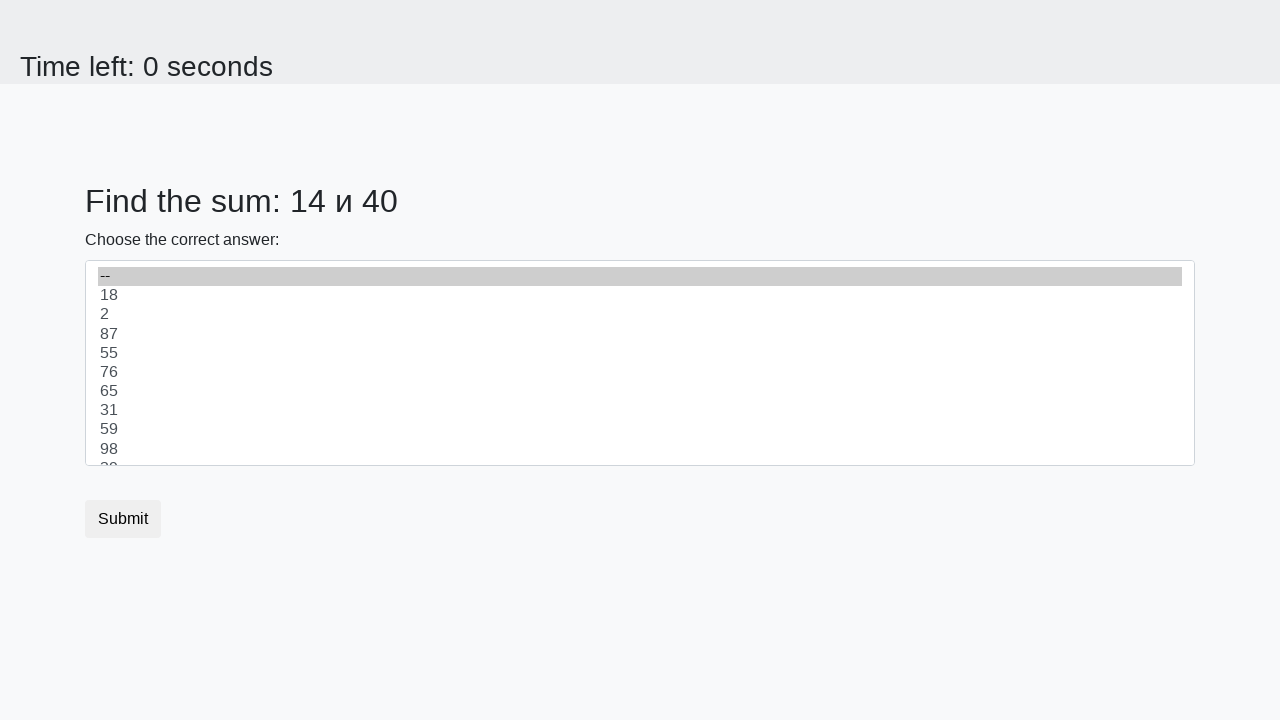

Read second number from #num2 element
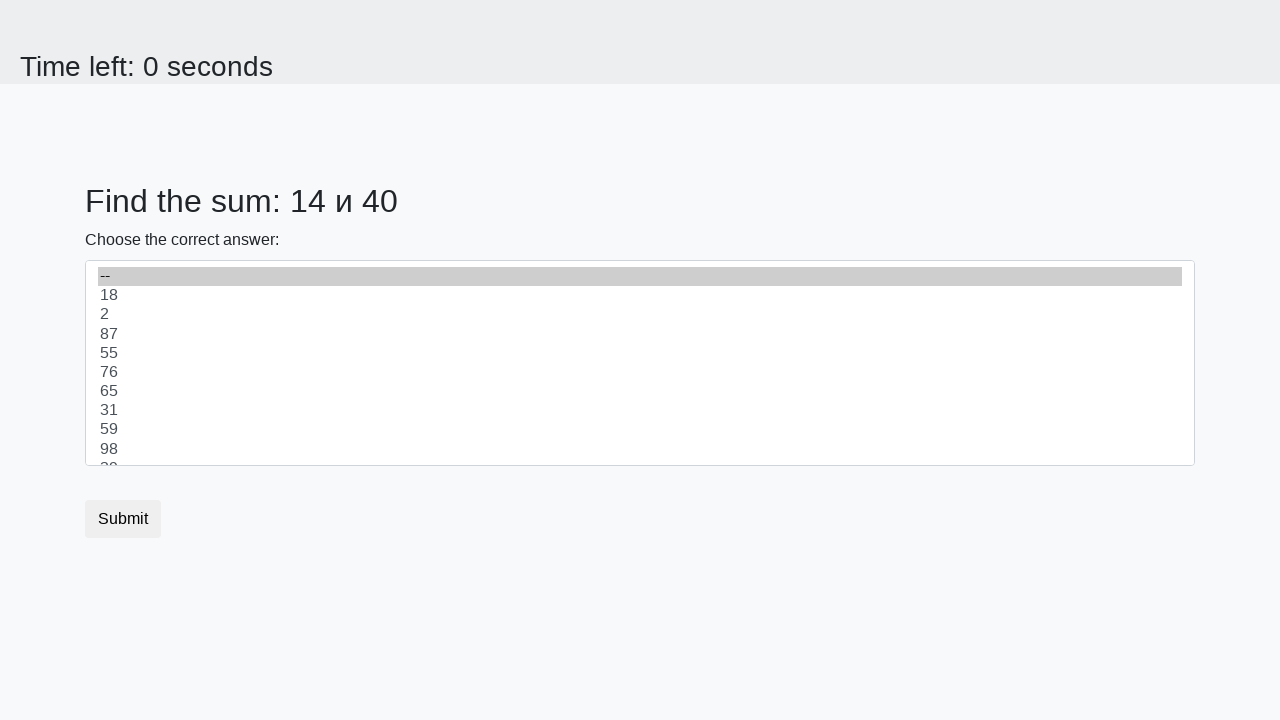

Calculated sum of 14 + 40 = 54
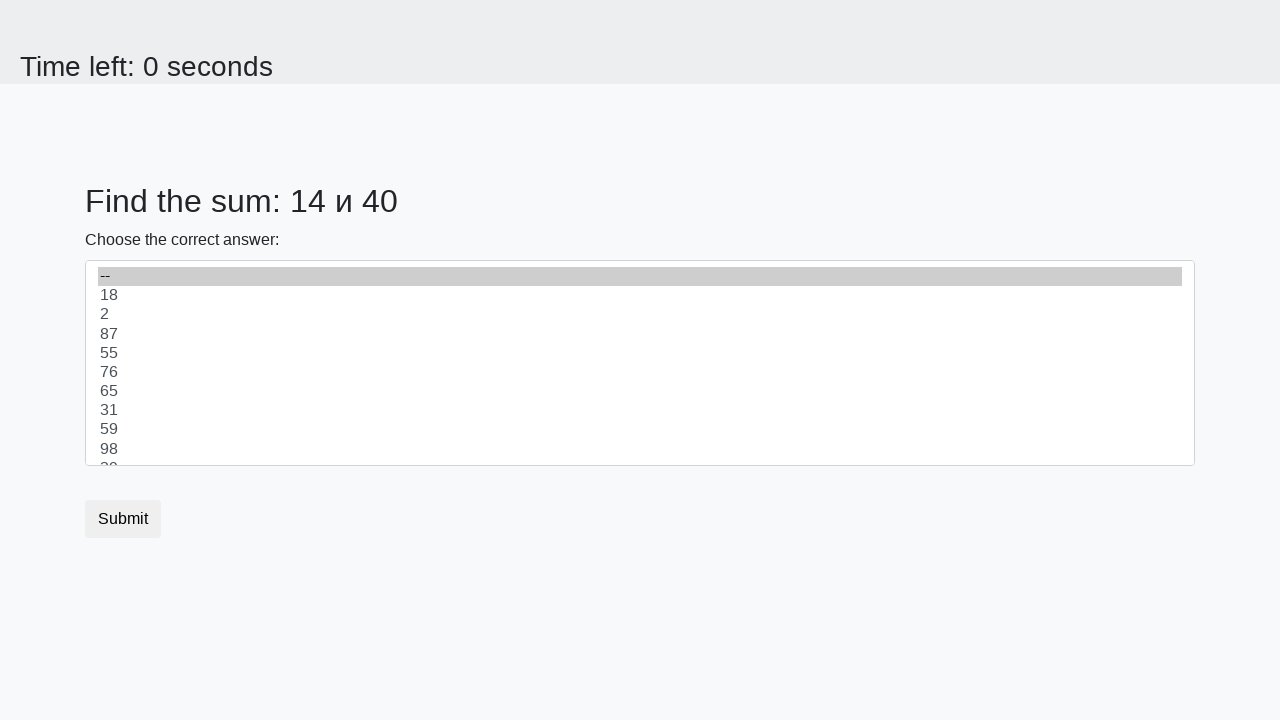

Selected 54 from dropdown menu on select
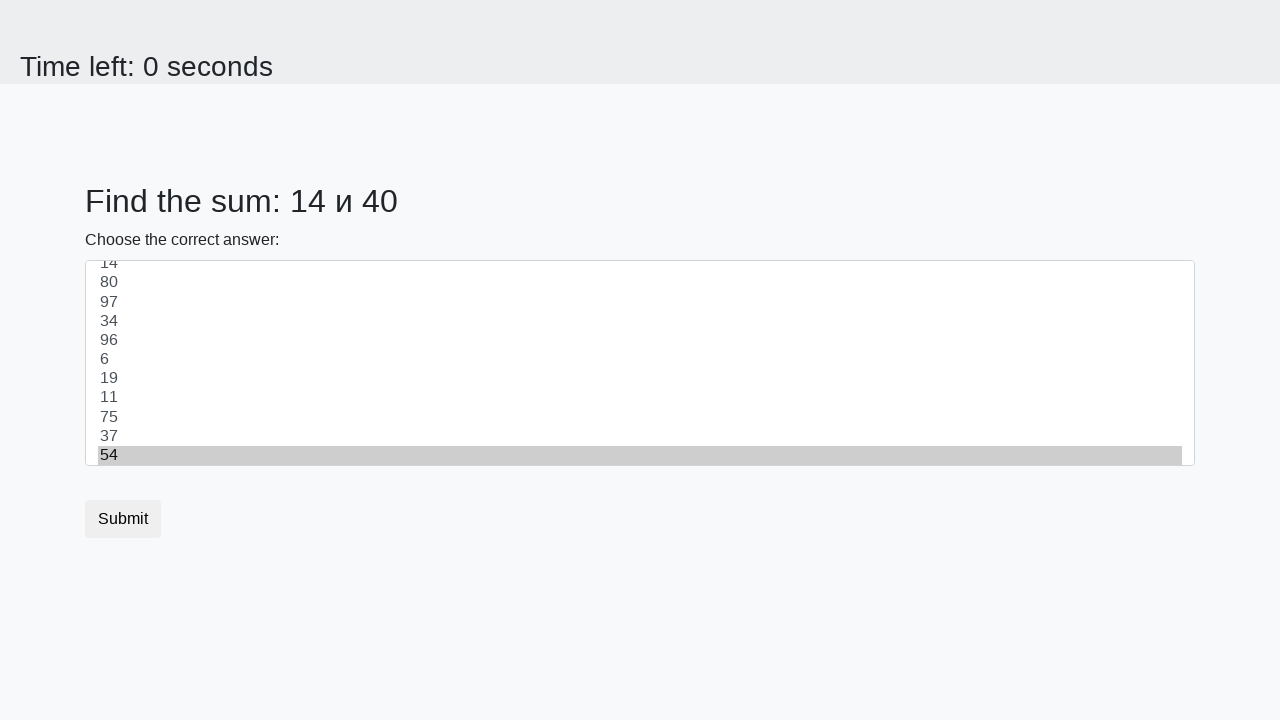

Clicked submit button to submit answer at (123, 519) on button.btn
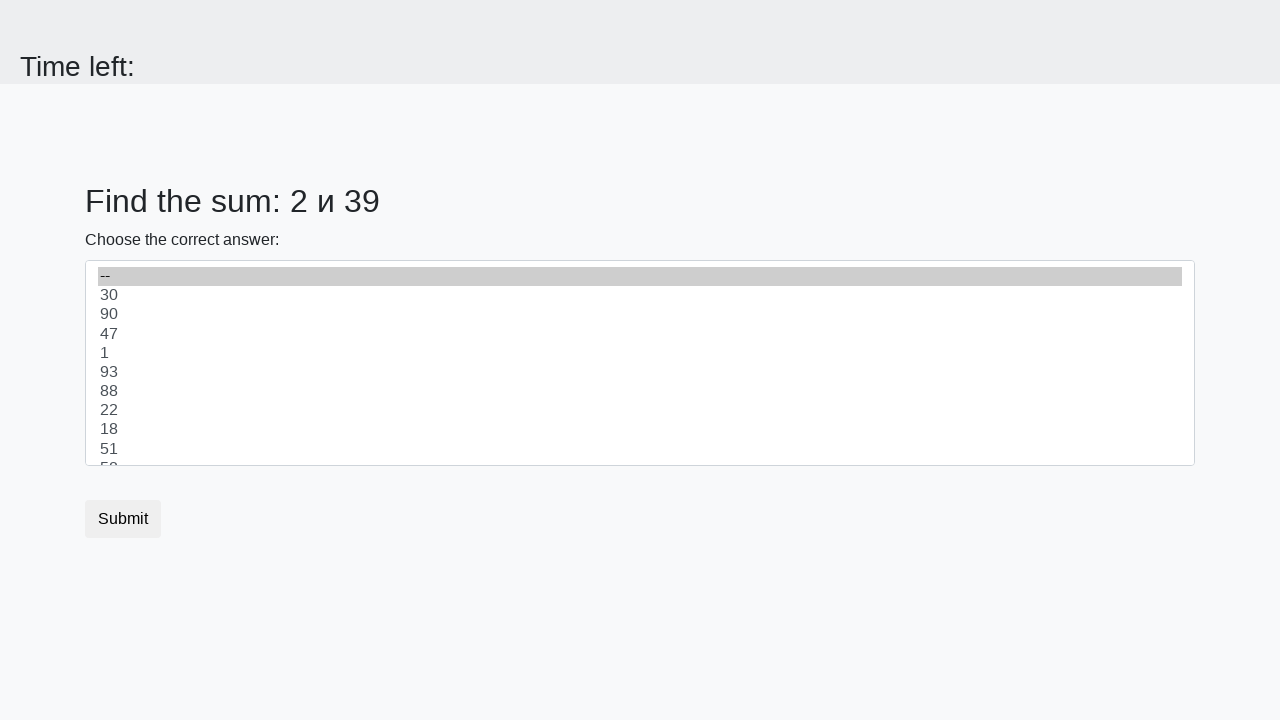

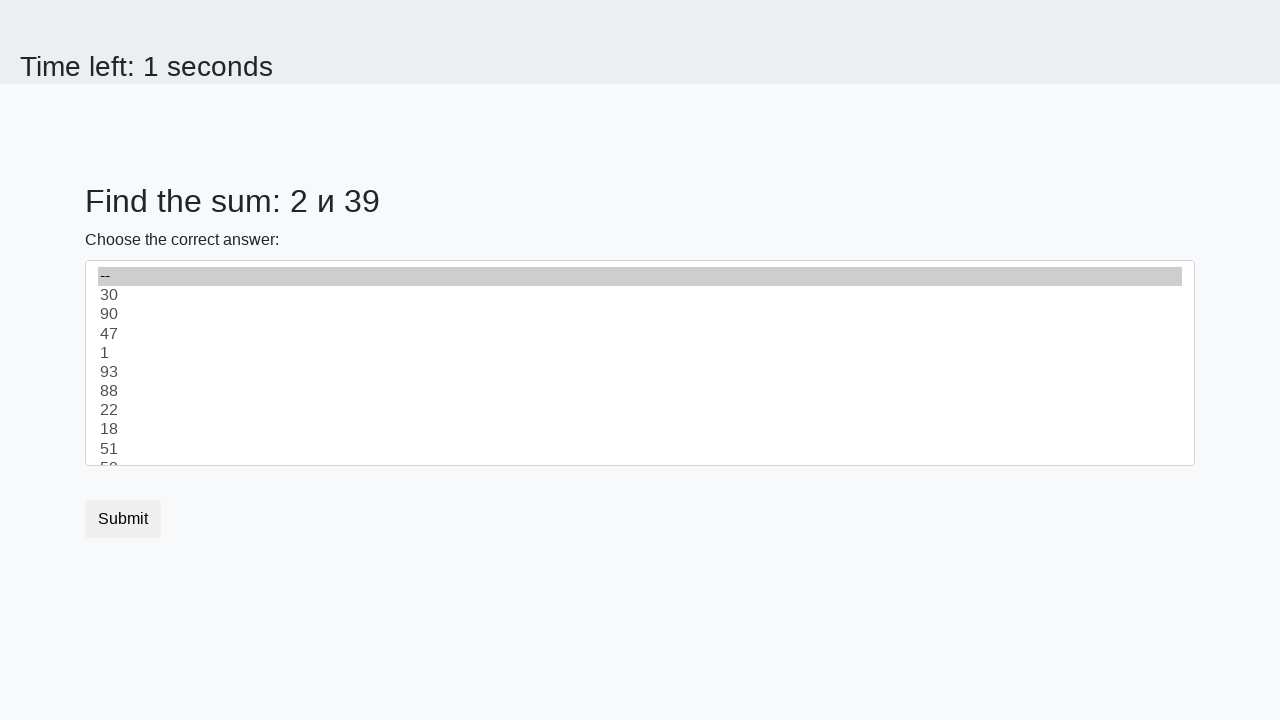